Tests drag and drop functionality on jQuery UI demo page by switching to an iframe, dragging an element to a drop target, then switching back to main content and clicking on the Draggable link

Starting URL: https://jqueryui.com/droppable/

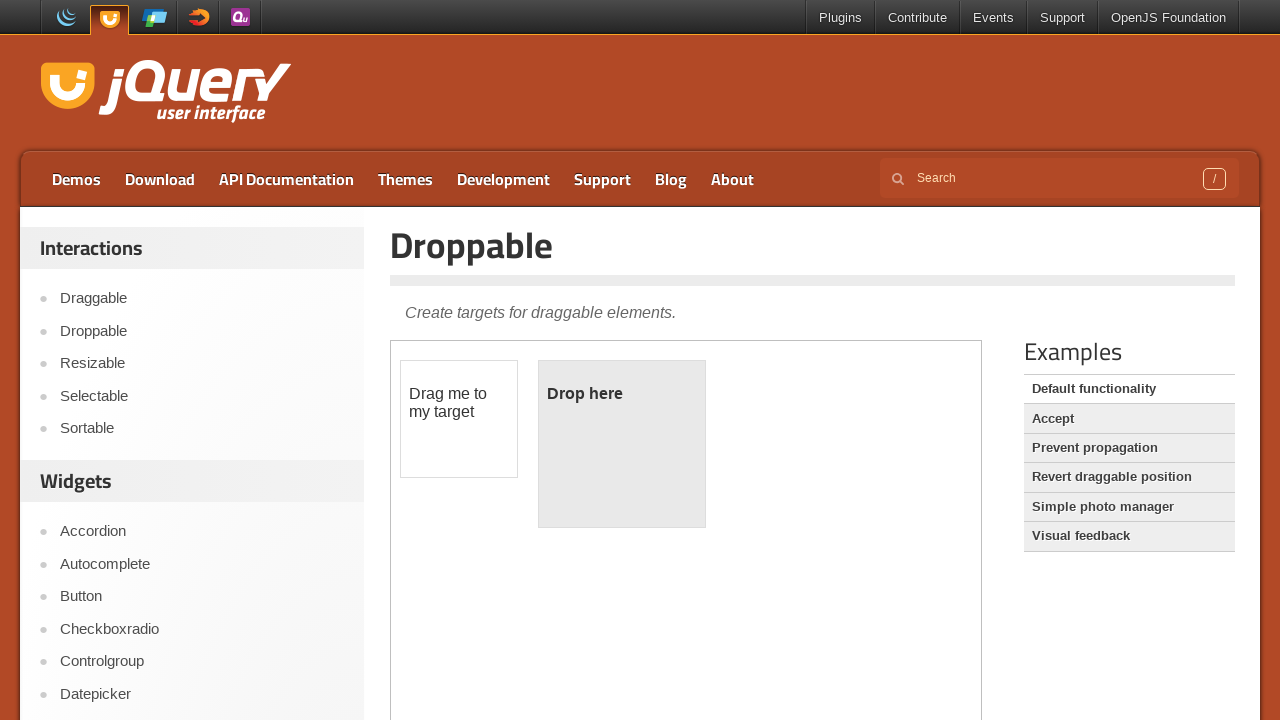

Located iframe containing drag and drop demo
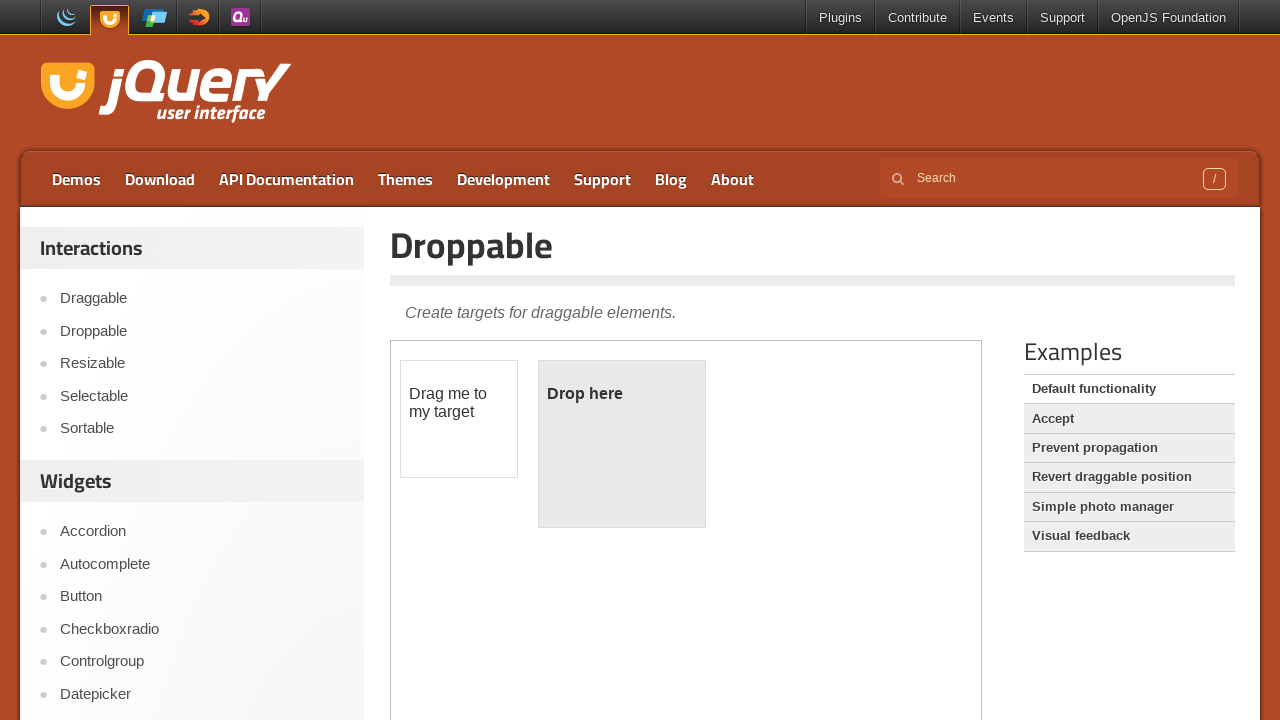

Located draggable element in iframe
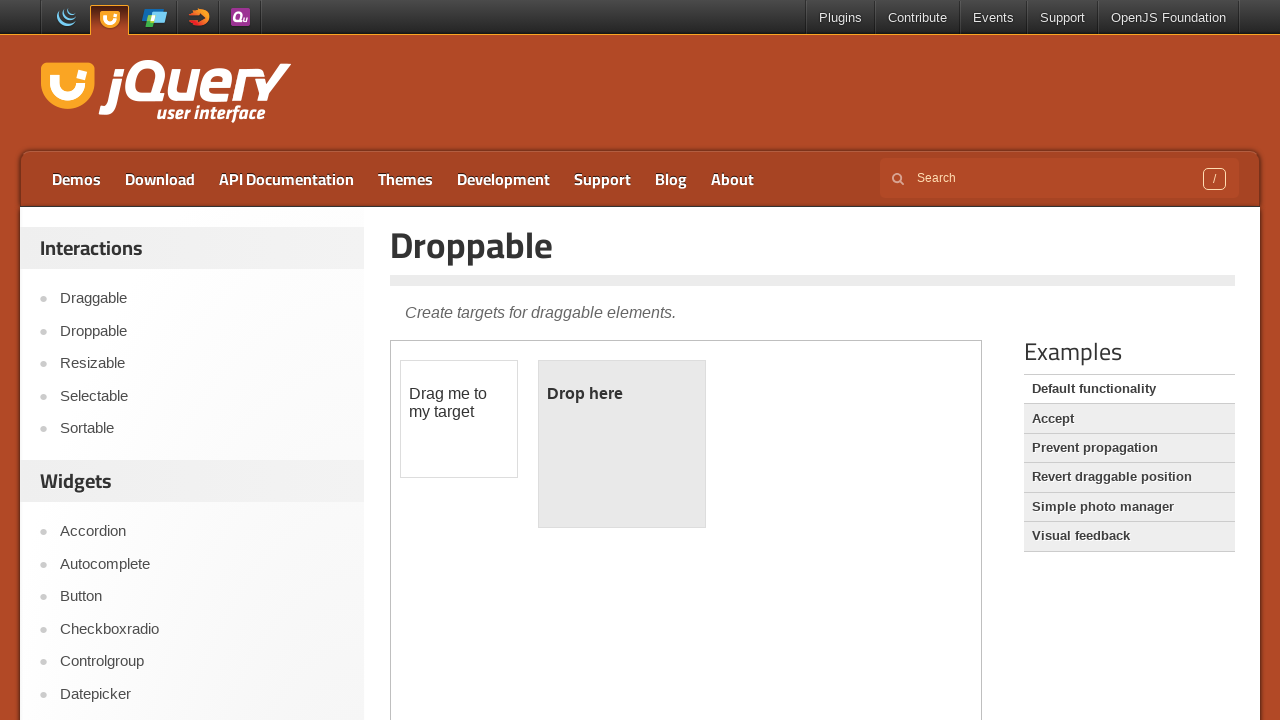

Located droppable target element in iframe
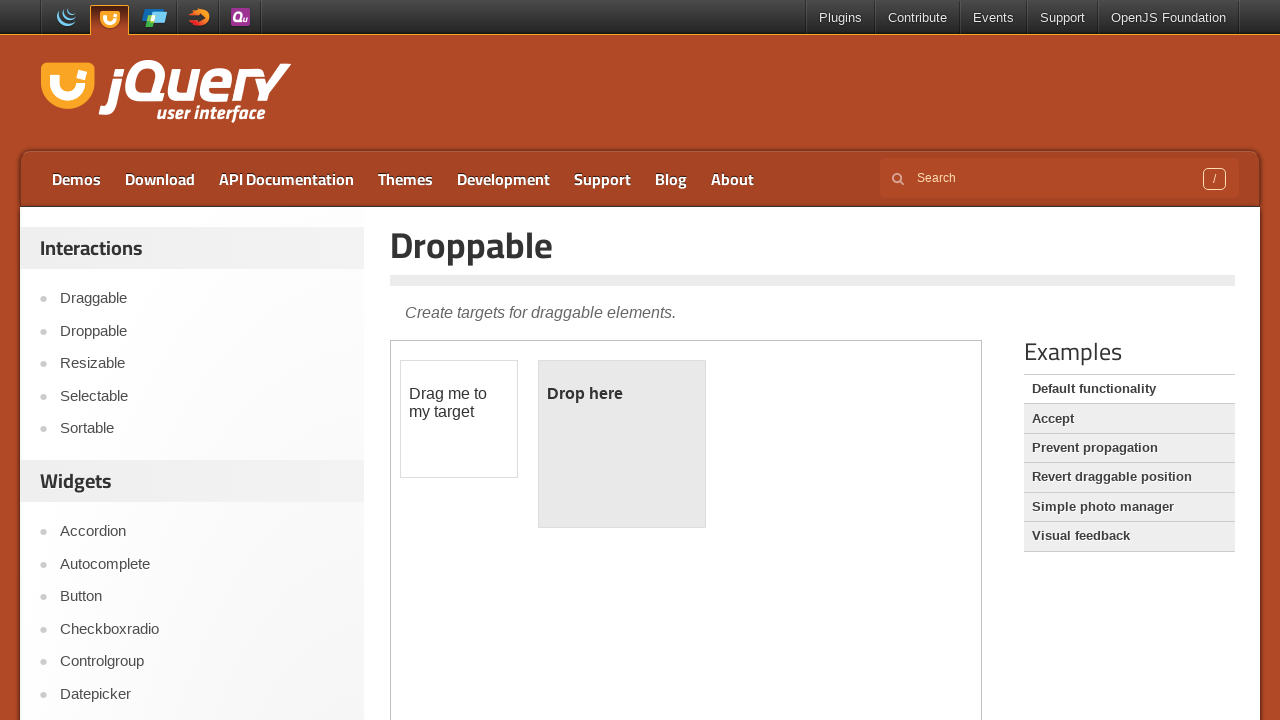

Dragged element to drop target within iframe at (622, 444)
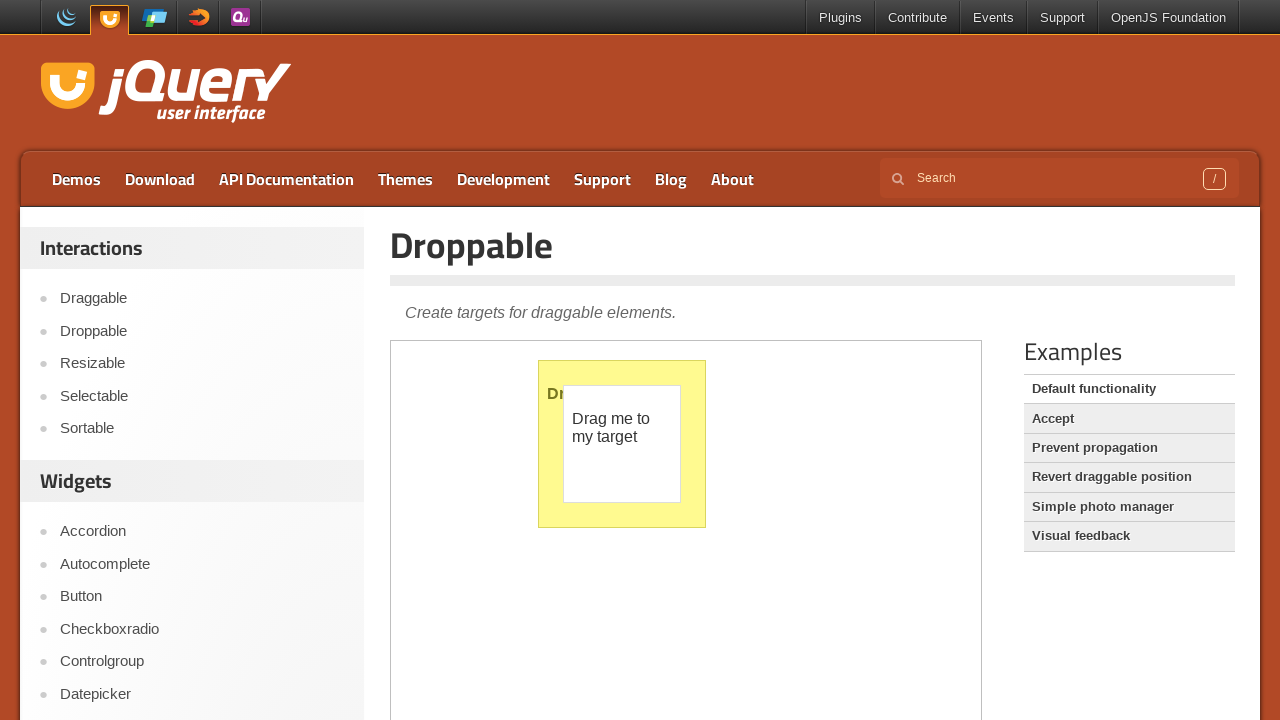

Clicked Draggable link in main content at (813, 311) on text=Draggable
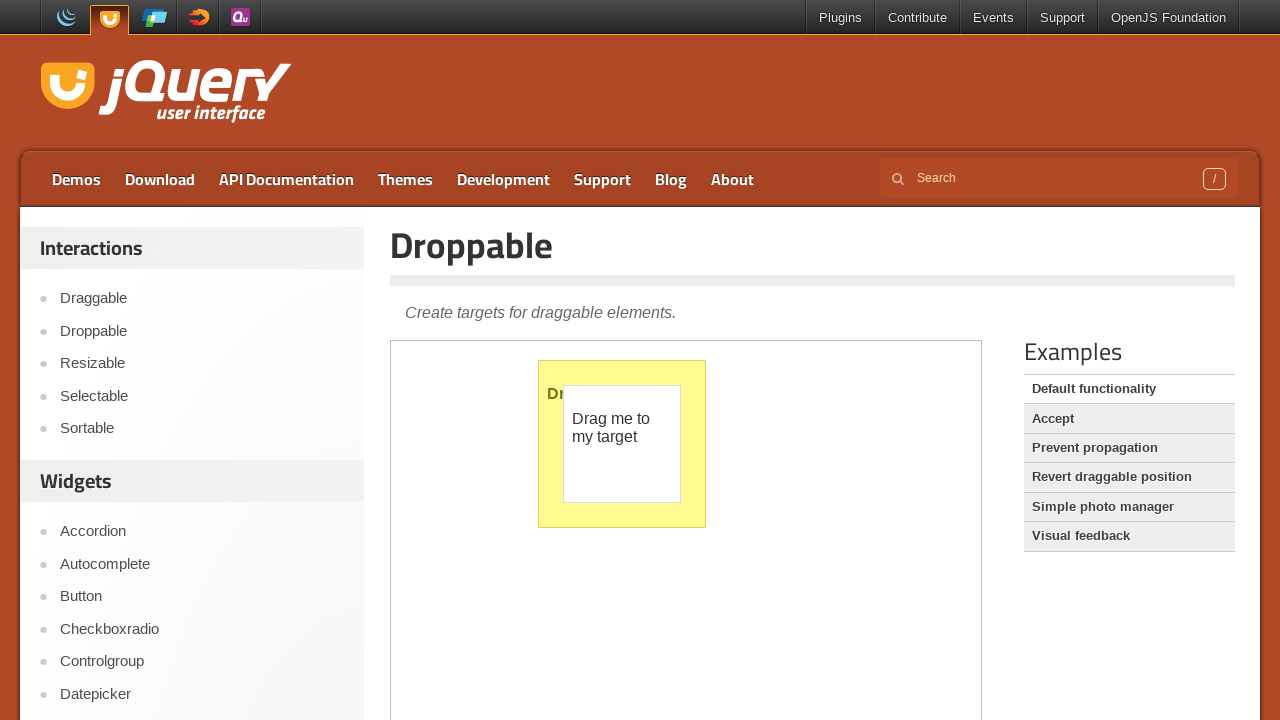

Waited for page to reach networkidle state after navigation
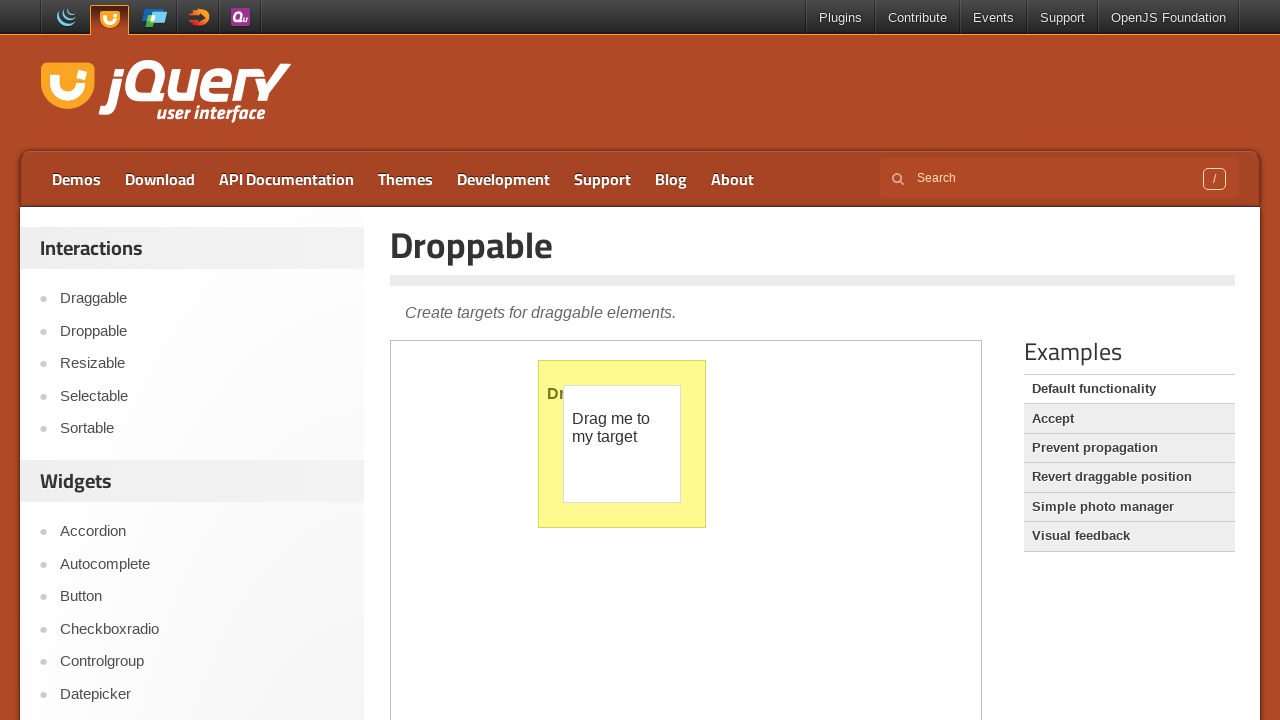

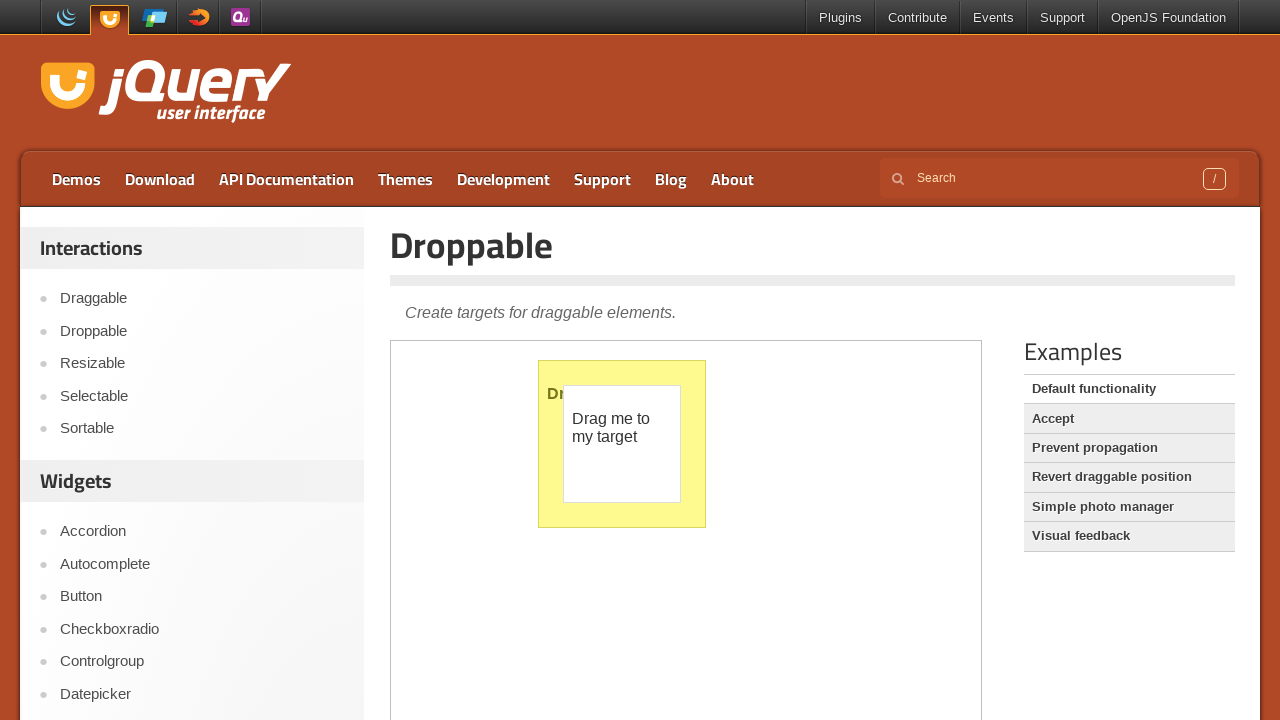